Tests dynamic controls functionality by clicking a checkbox, removing it via button click, then enabling a text input field and verifying the UI state changes.

Starting URL: http://the-internet.herokuapp.com/dynamic_controls

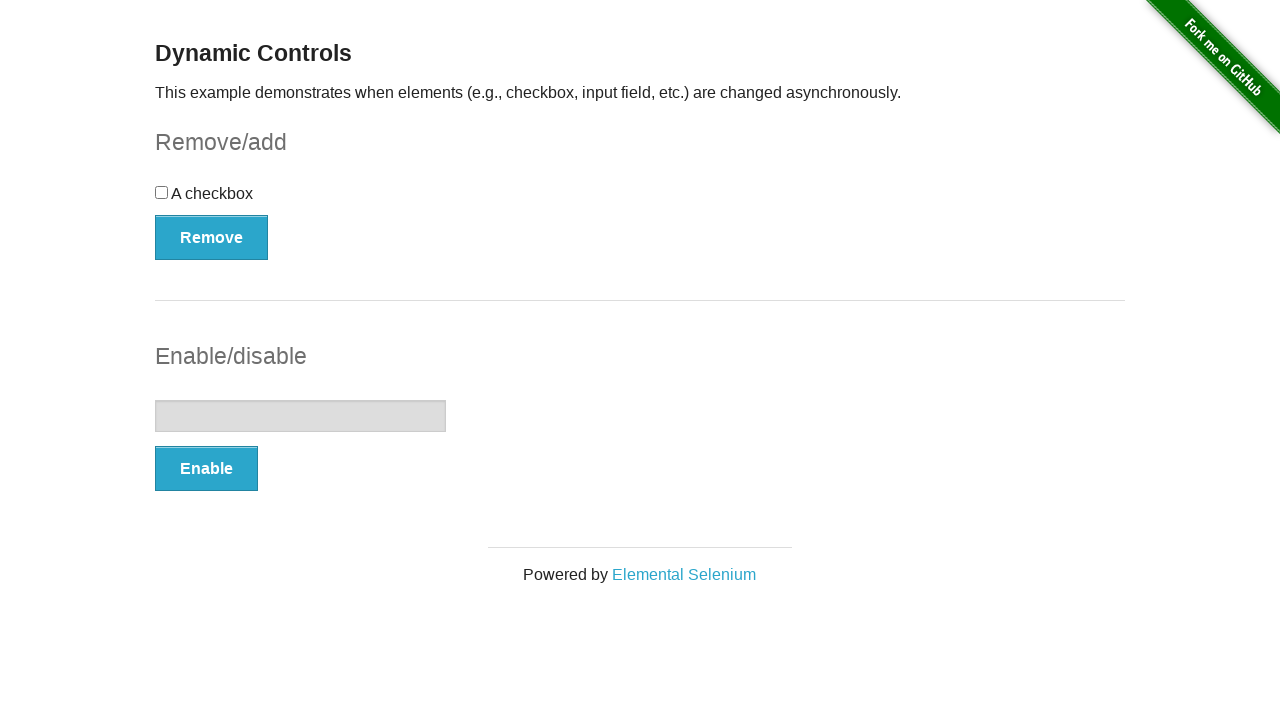

Clicked checkbox to check it at (162, 192) on input[type='checkbox']
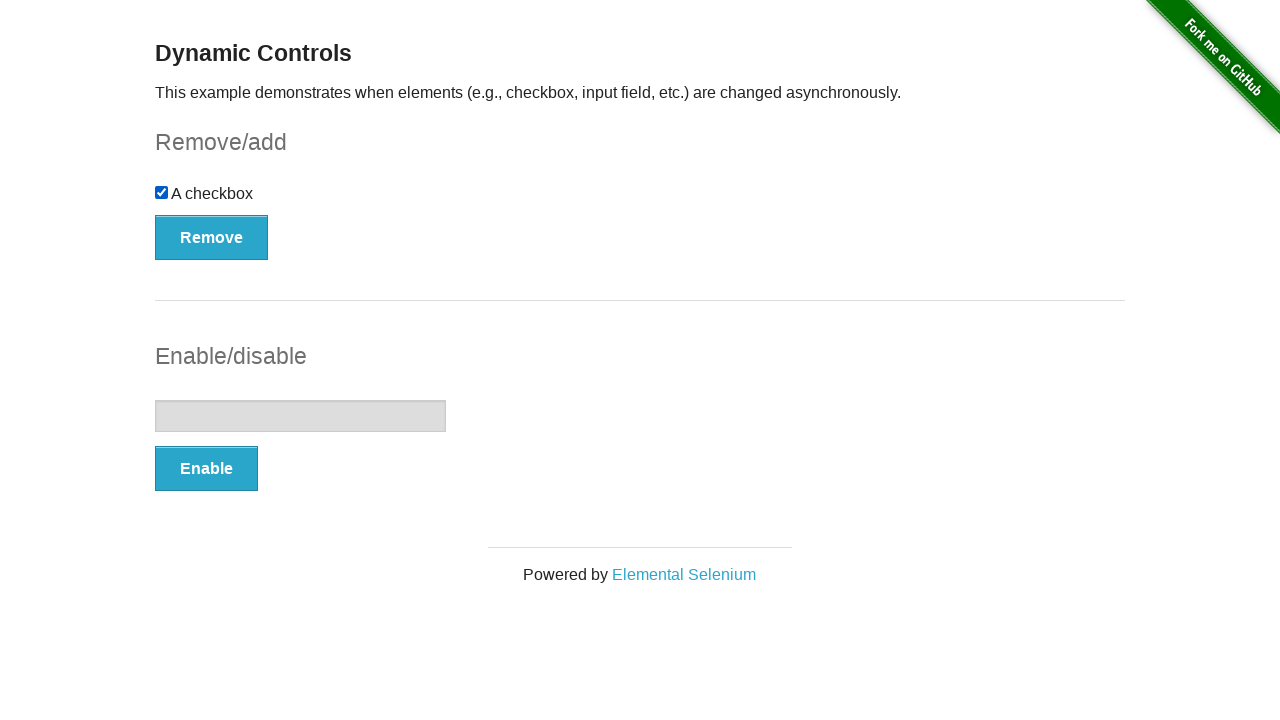

Clicked Remove button to remove the checkbox at (212, 237) on button[type='button']
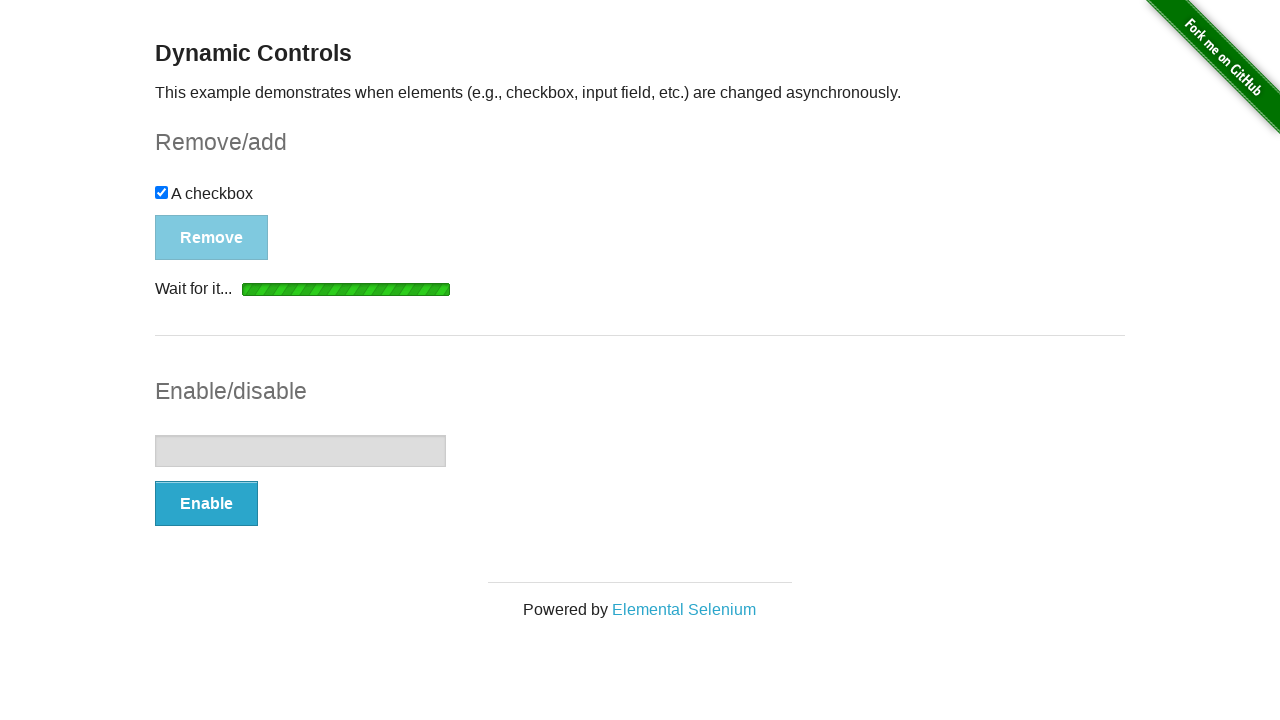

Message appeared confirming checkbox removal
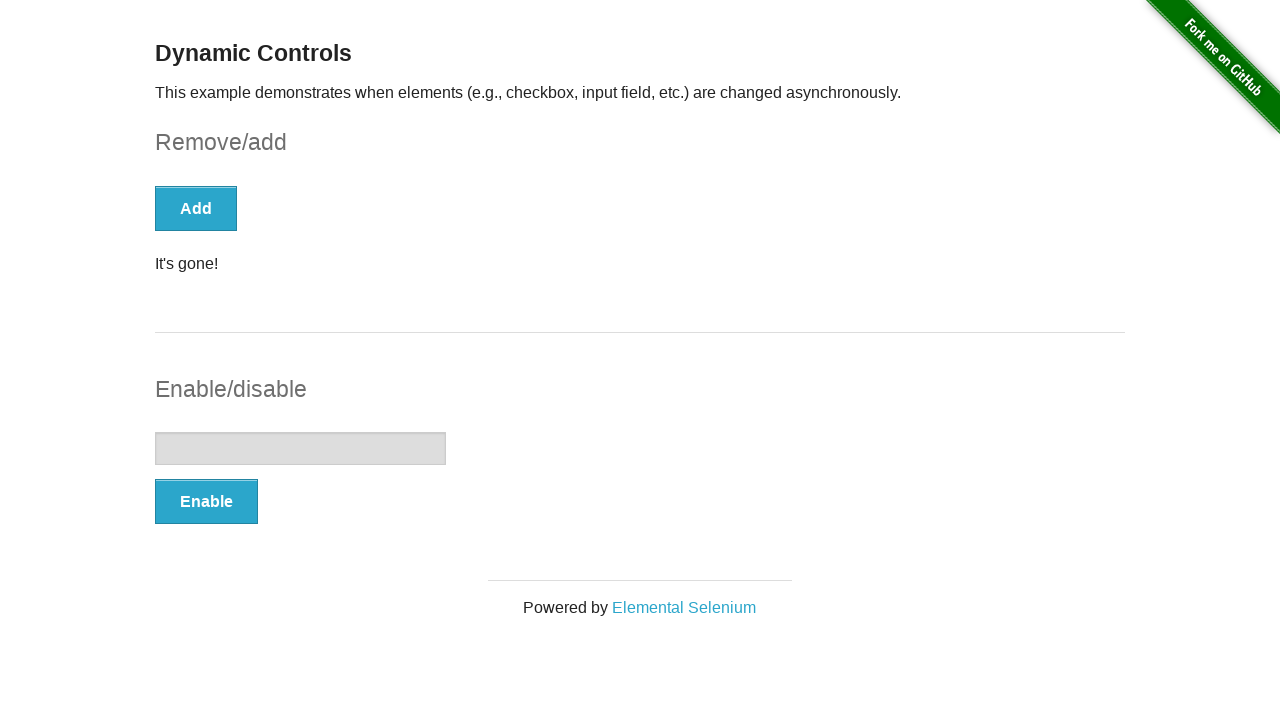

Checkbox was removed from the DOM
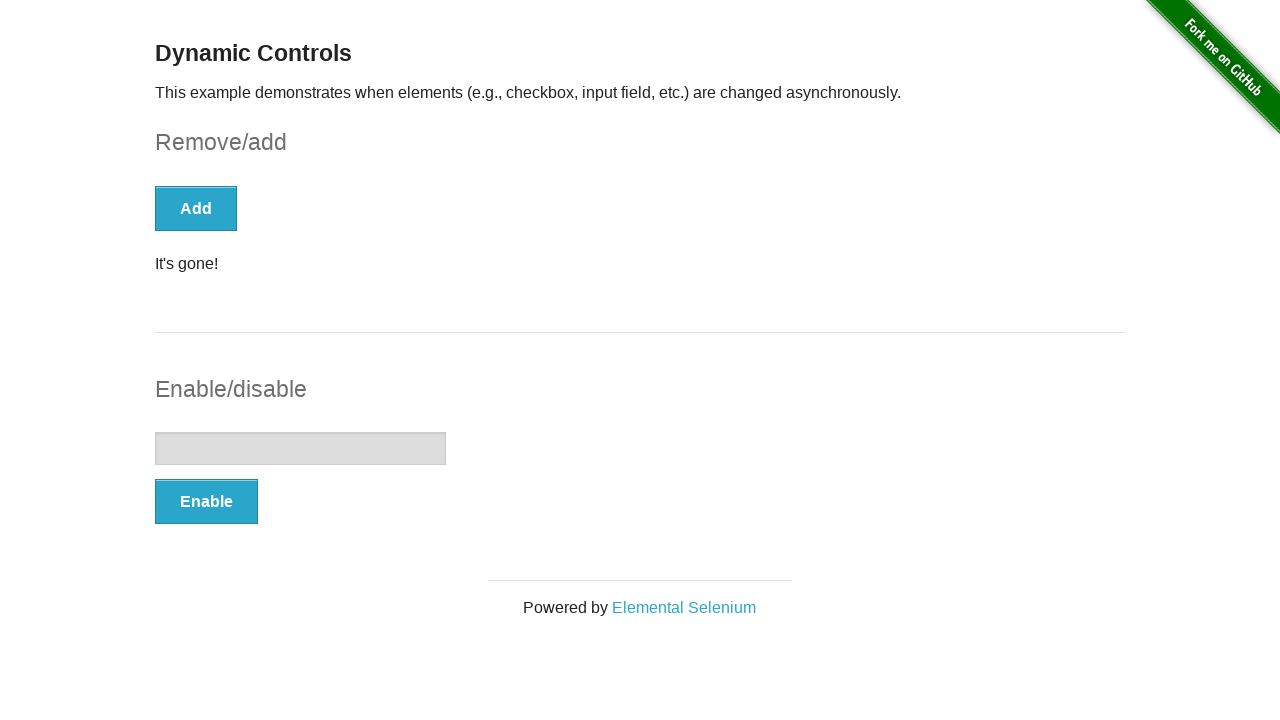

Clicked Enable button to enable text input at (640, 389) on text=Enable
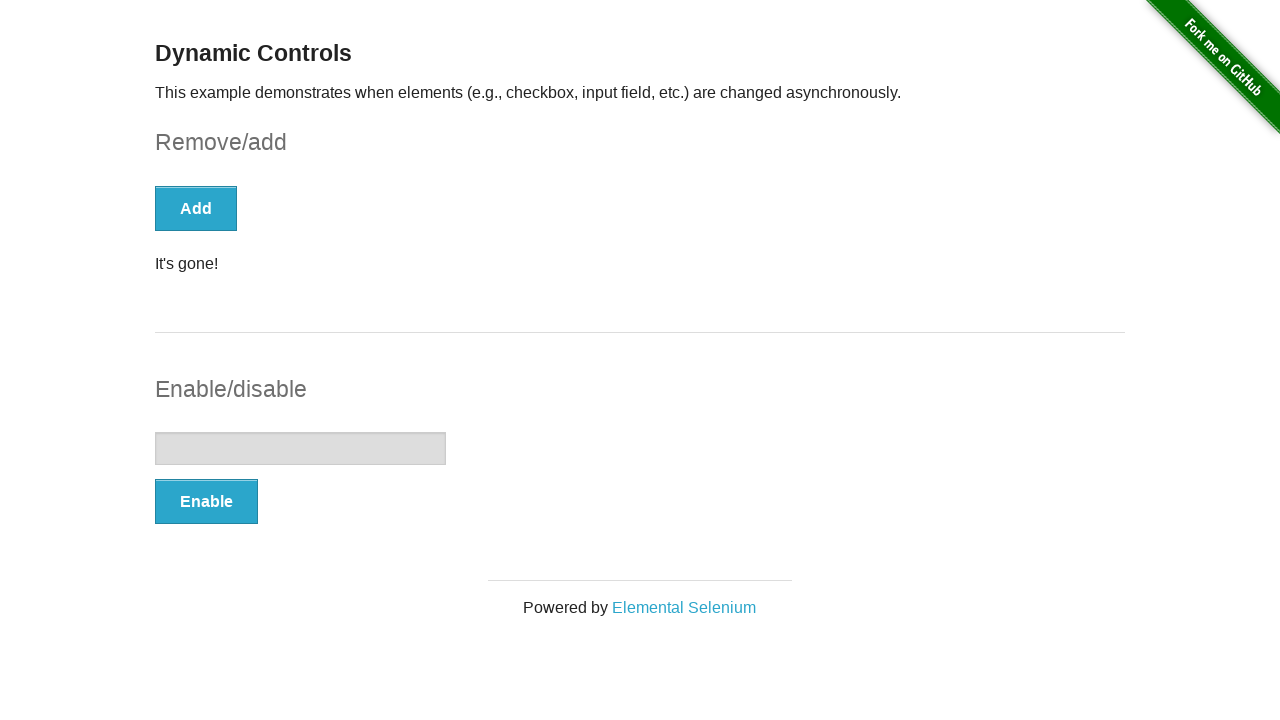

Message appeared confirming text input is enabled
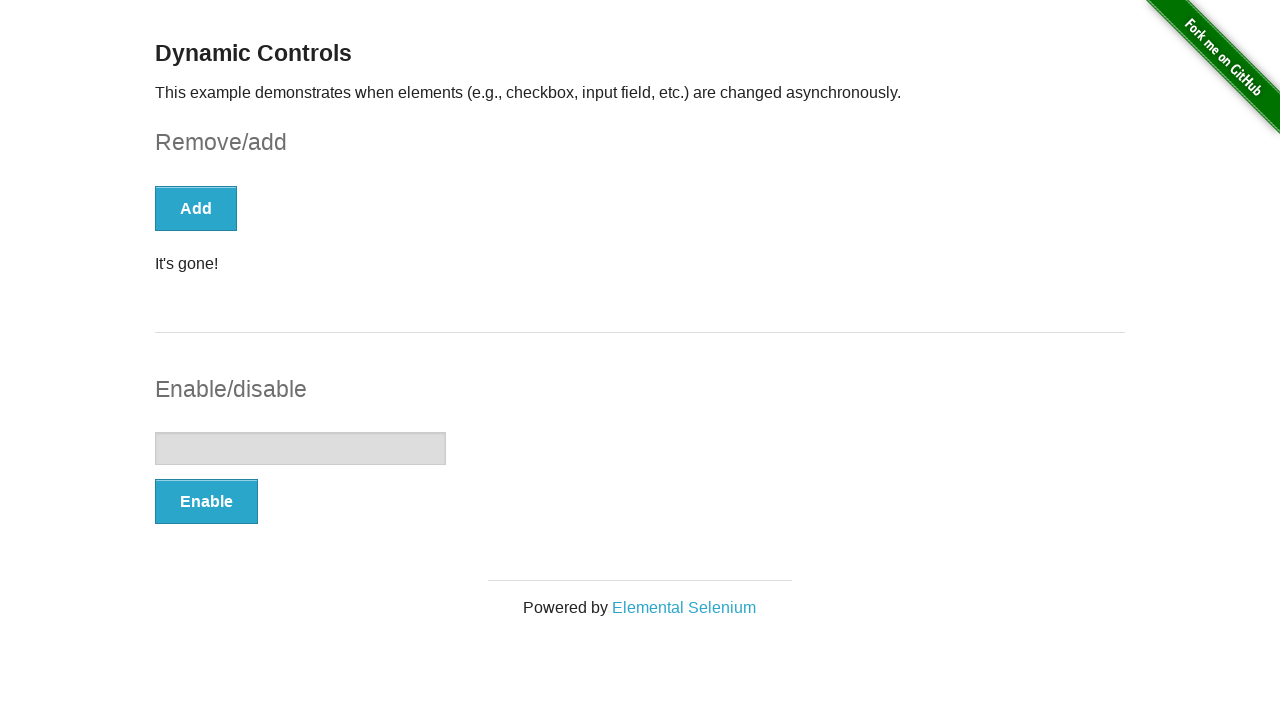

Disable button appeared, confirming text input is now enabled
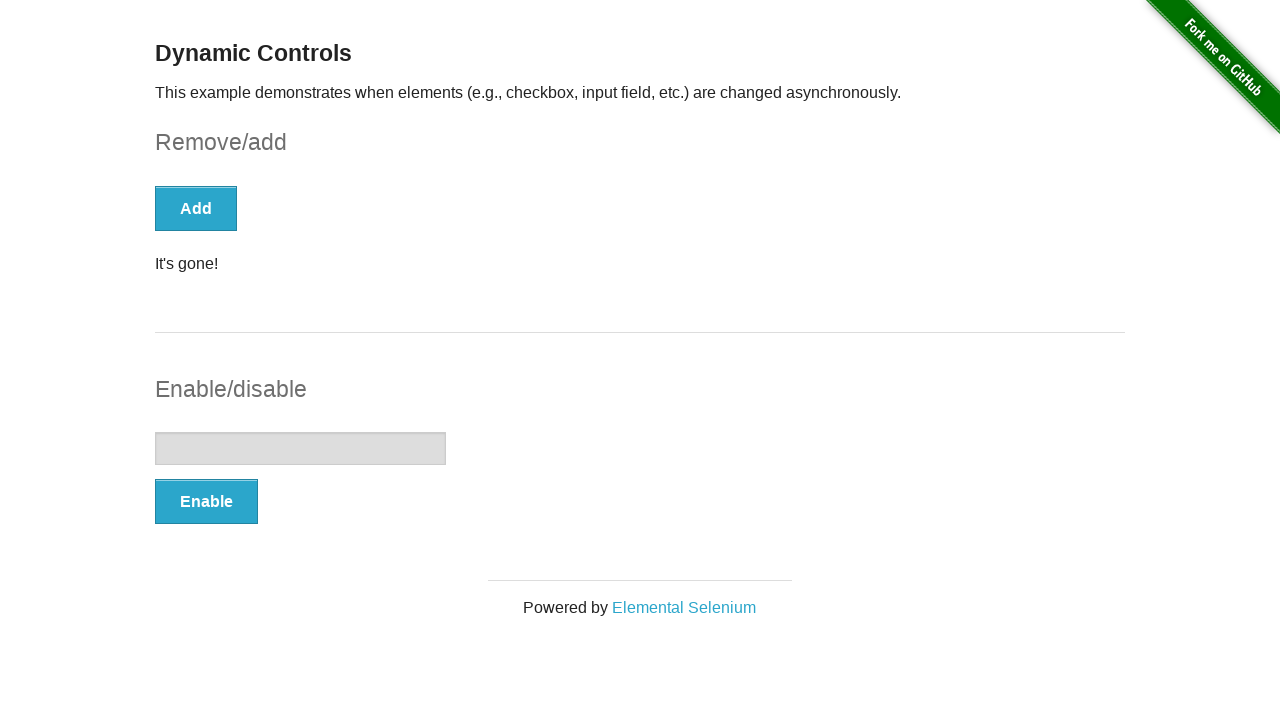

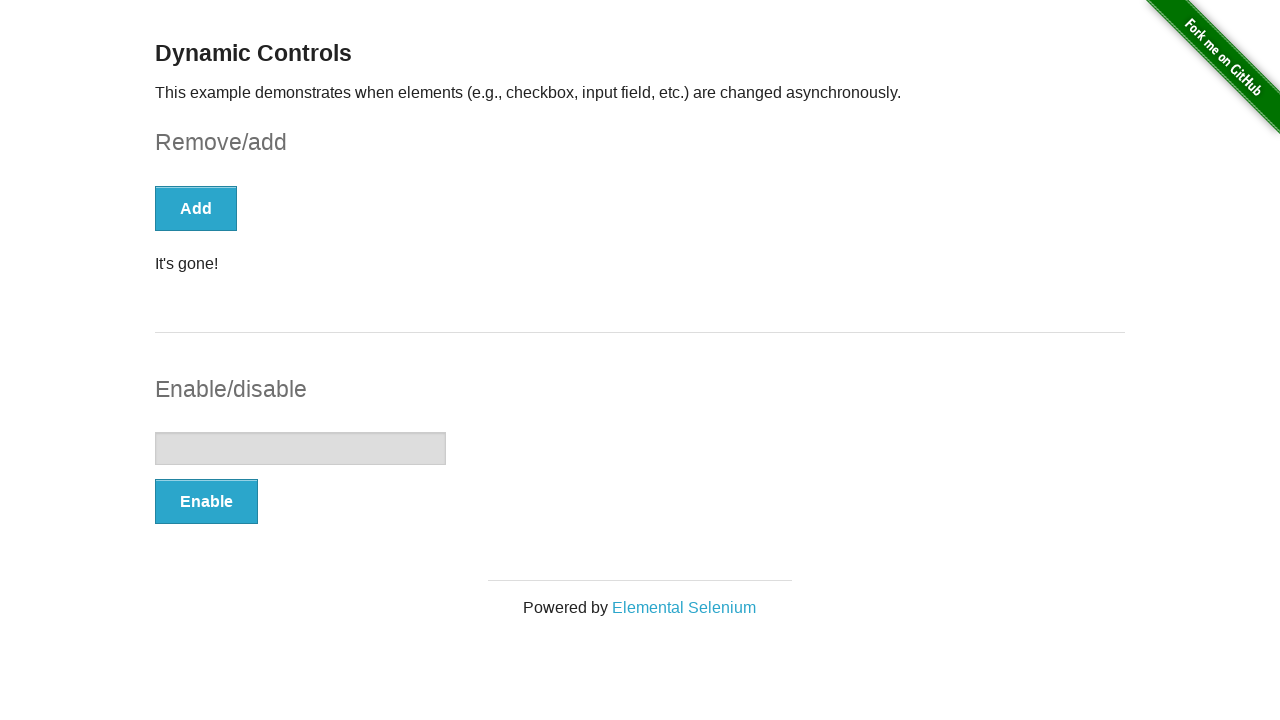